Tests that an unsaved change to an employee's name doesn't persist when switching between employees without saving.

Starting URL: https://devmountain-qa.github.io/employee-manager/1.2_Version/index.html

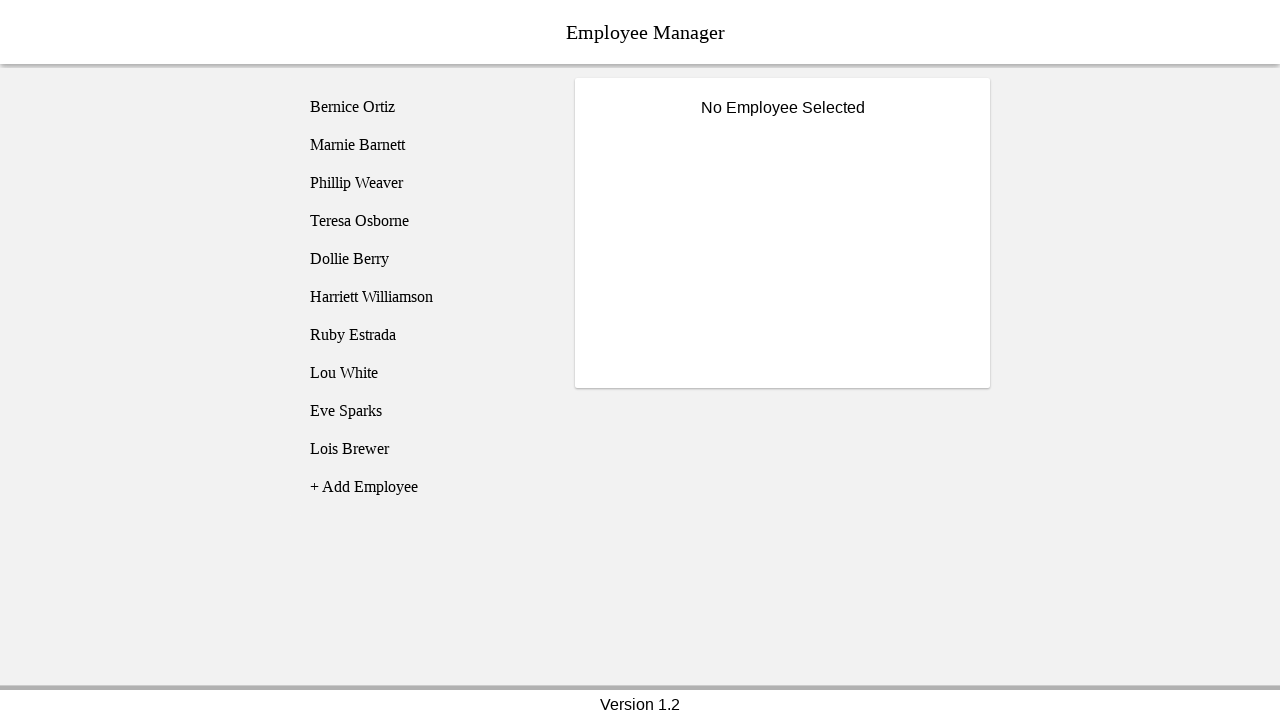

Clicked on Bernice Ortiz employee at (425, 107) on [name='employee1']
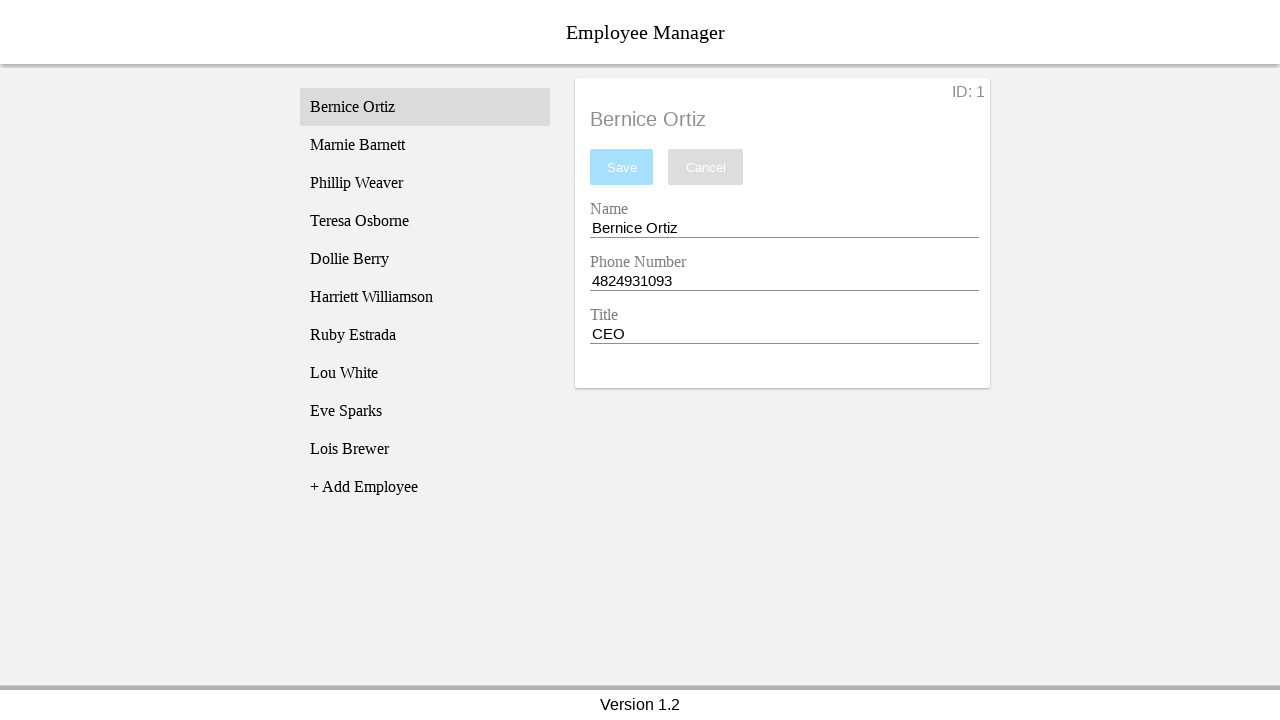

Employee details loaded and became visible
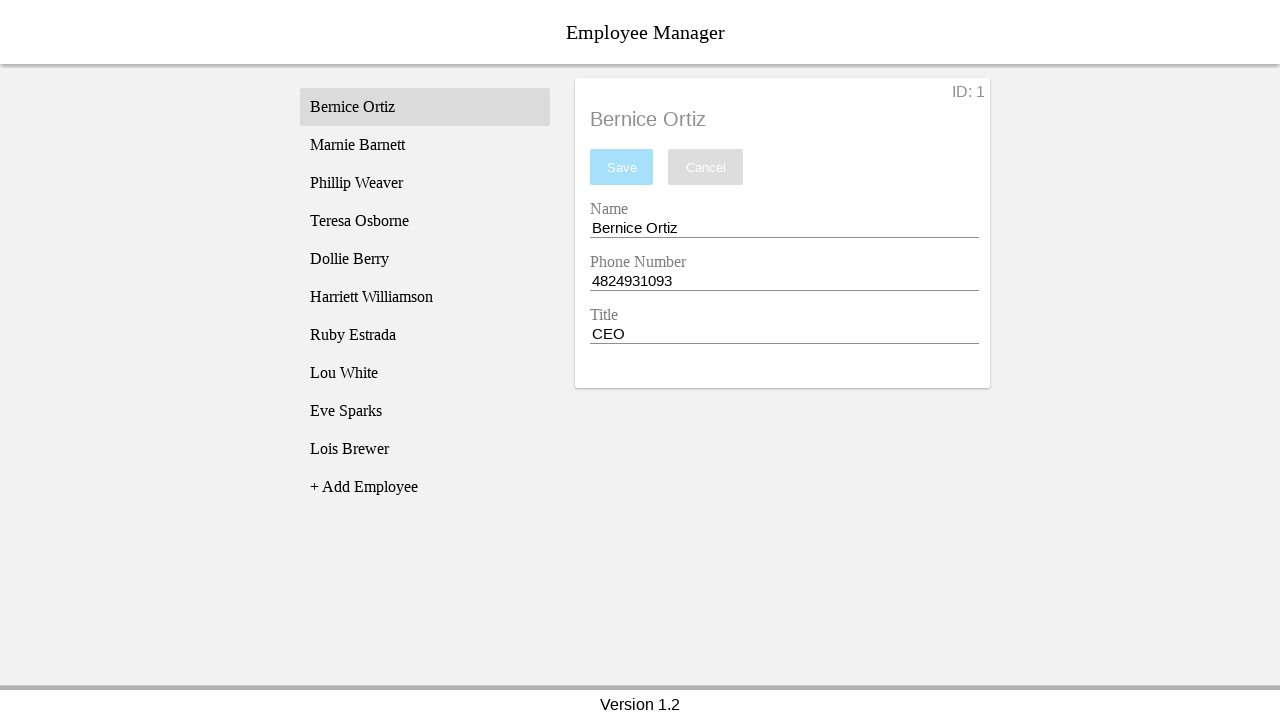

Changed employee name to 'Test Name' without saving on [name='nameEntry']
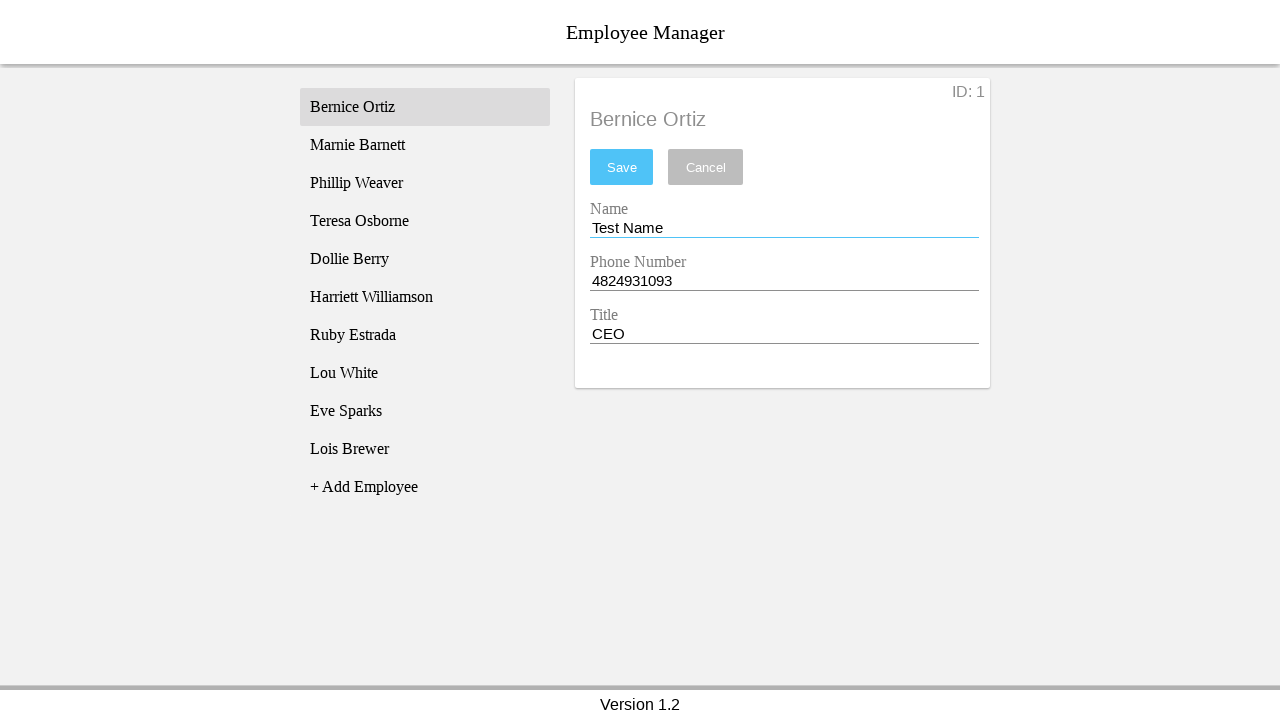

Clicked on Phillip Weaver employee to switch employees at (425, 183) on [name='employee3']
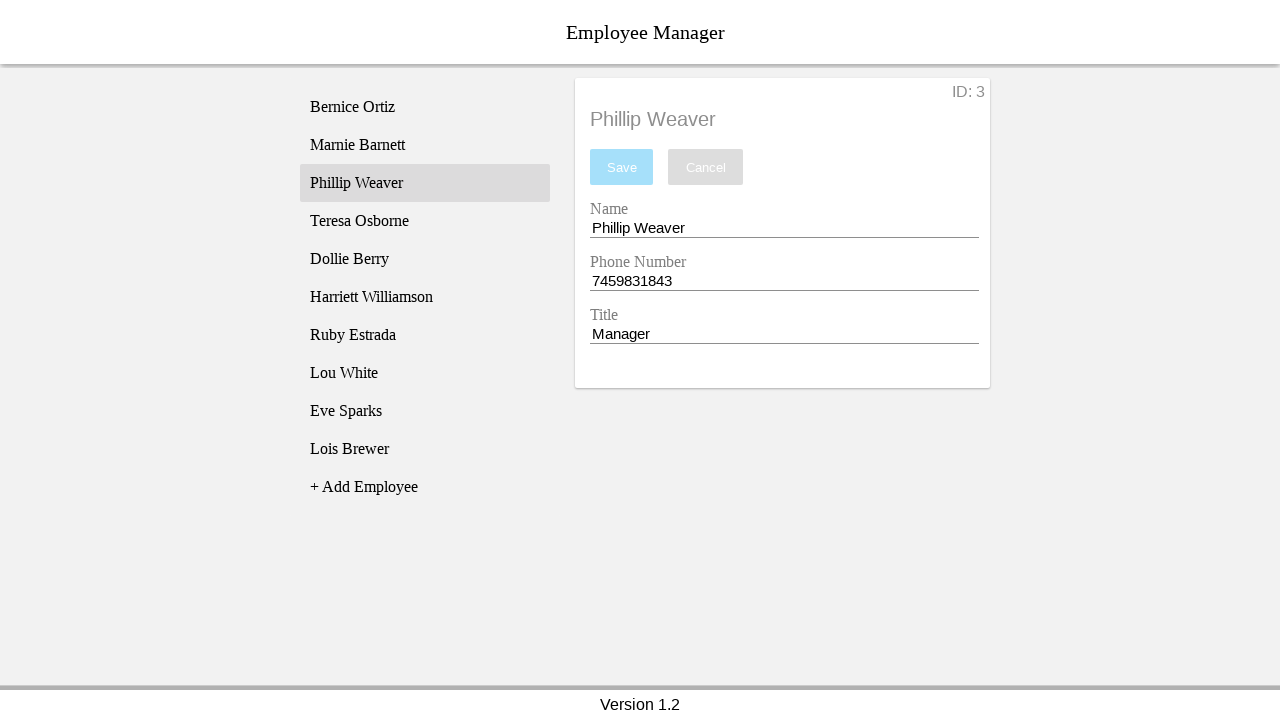

Phillip Weaver's employee details loaded
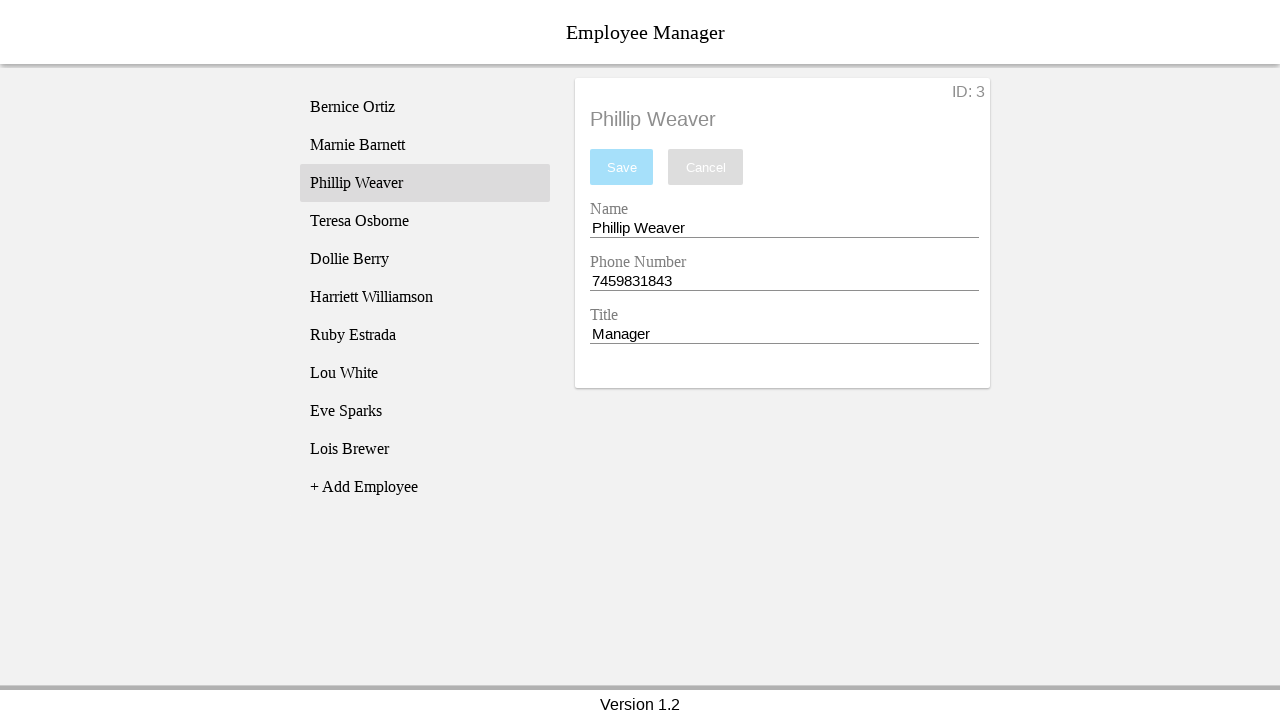

Switched back to Bernice Ortiz employee at (425, 107) on [name='employee1']
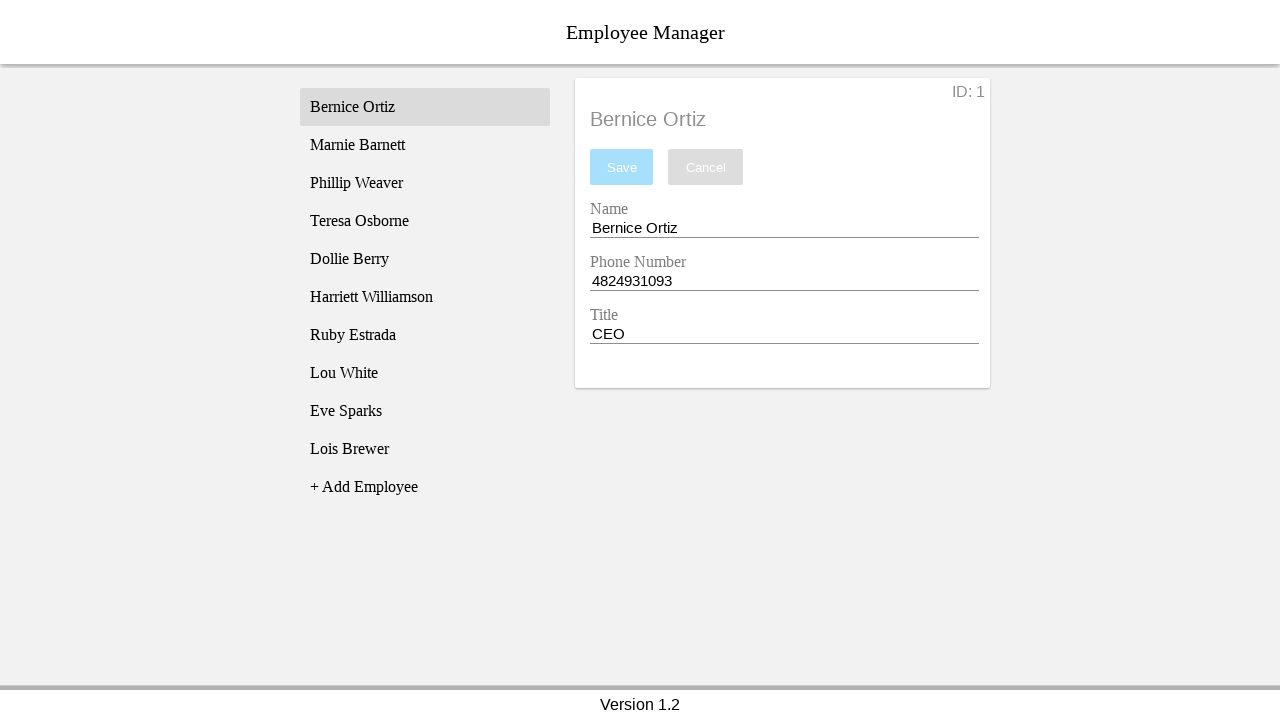

Bernice Ortiz's employee details reloaded
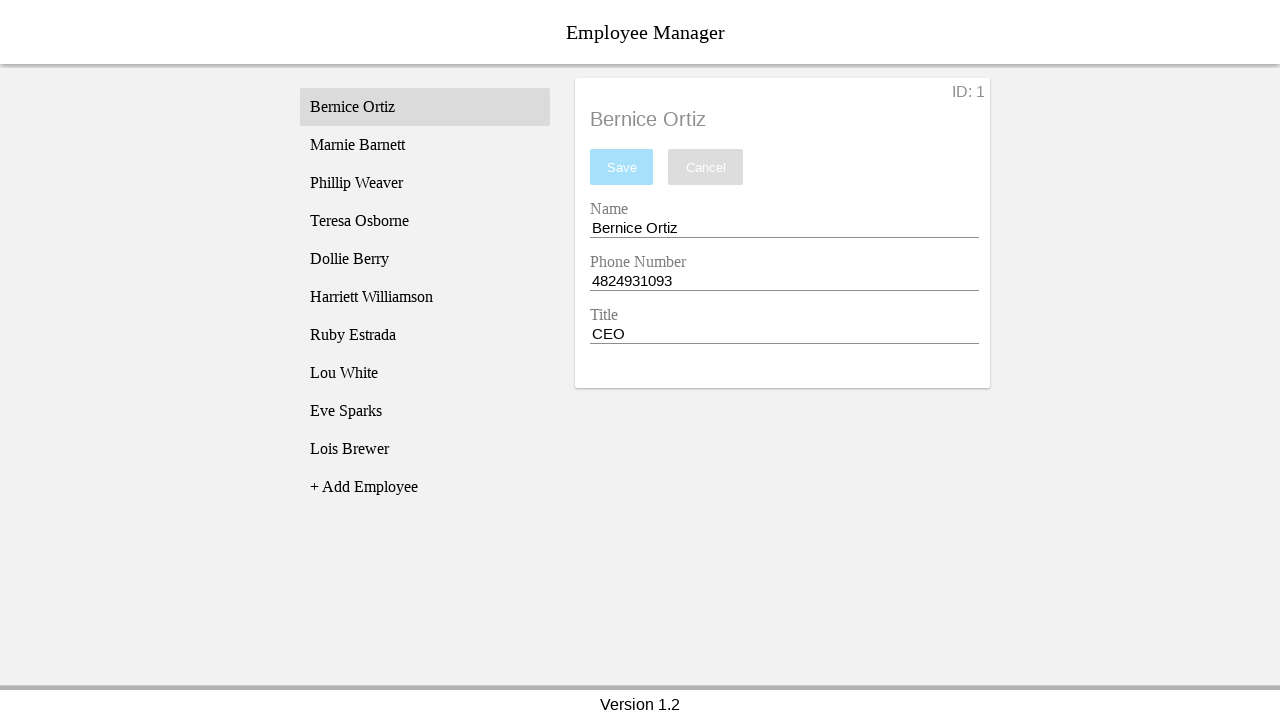

Verified that unsaved name change did not persist - name reverted to 'Bernice Ortiz'
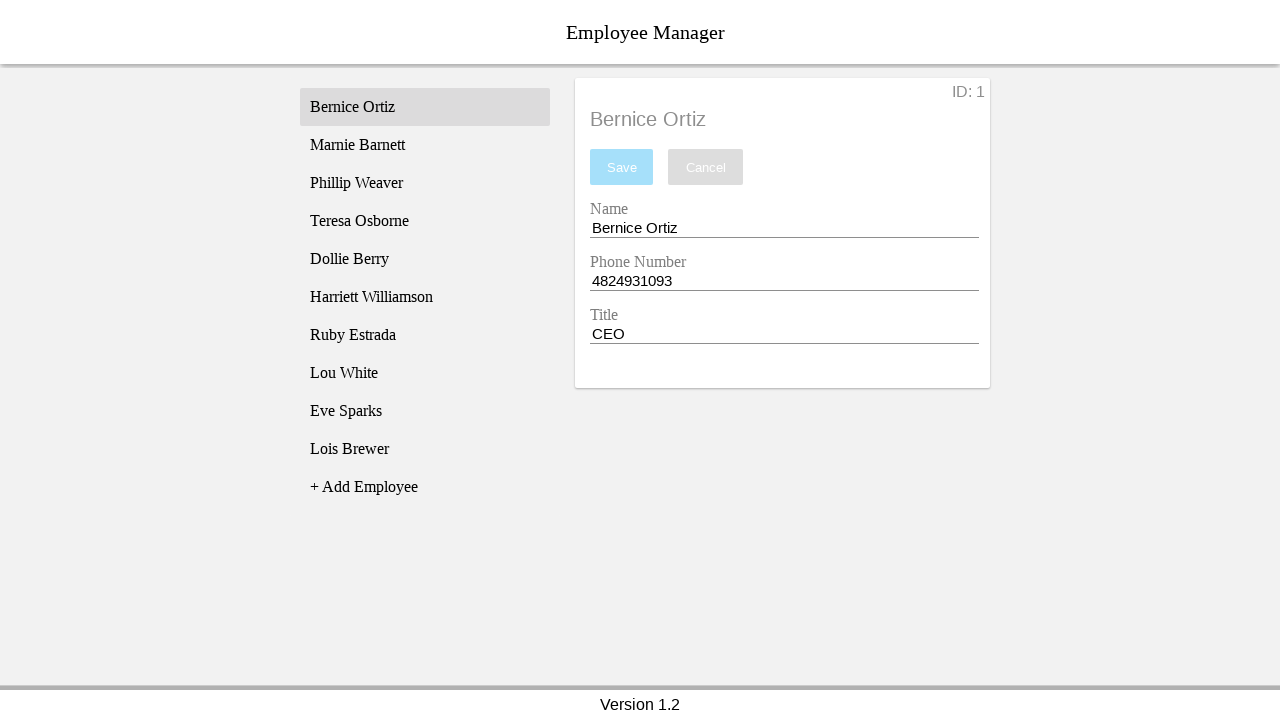

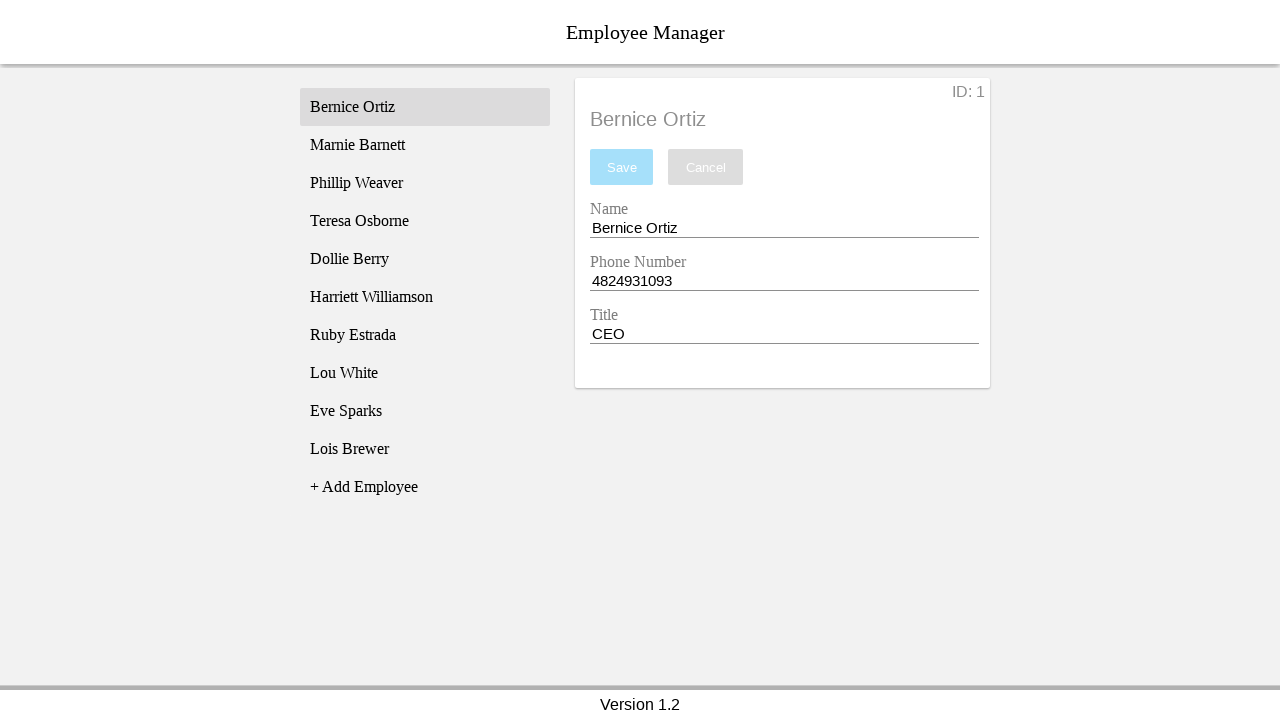